Tests the Catalog page listing by verifying there are 3 cat items and the third cat's text

Starting URL: https://cs1632.appspot.com/

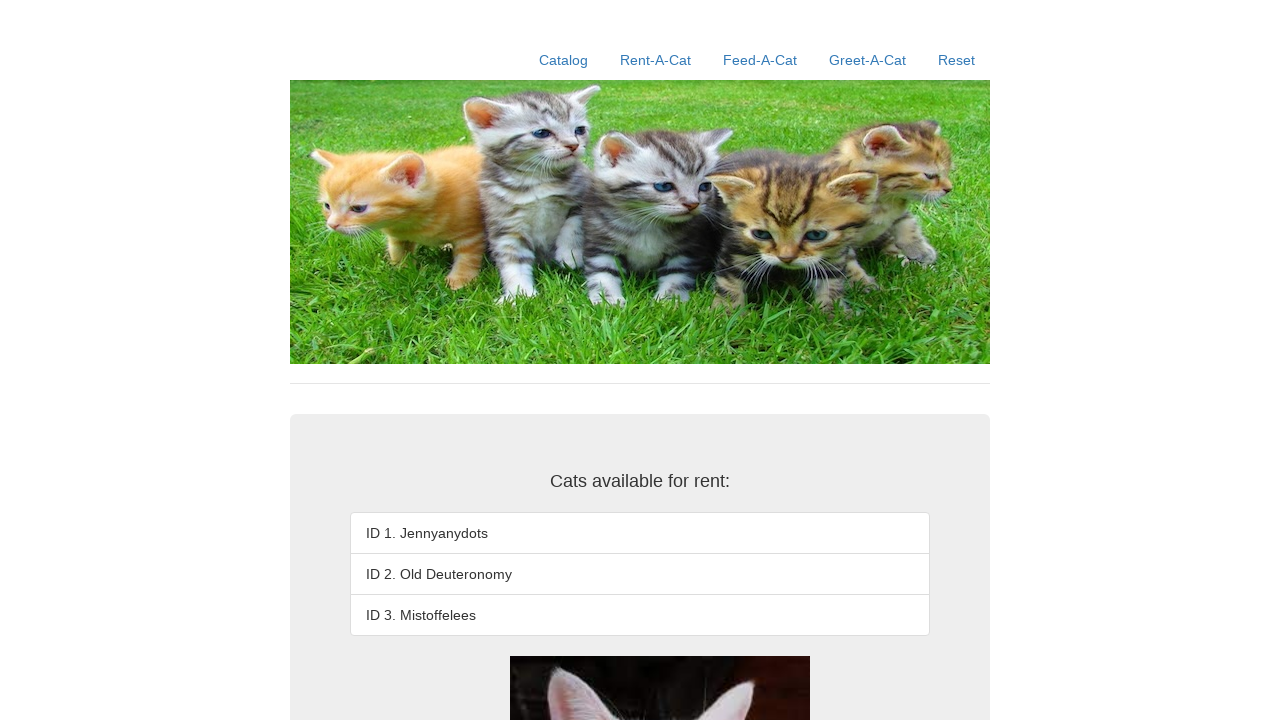

Clicked the Catalog link at (564, 60) on text=Catalog
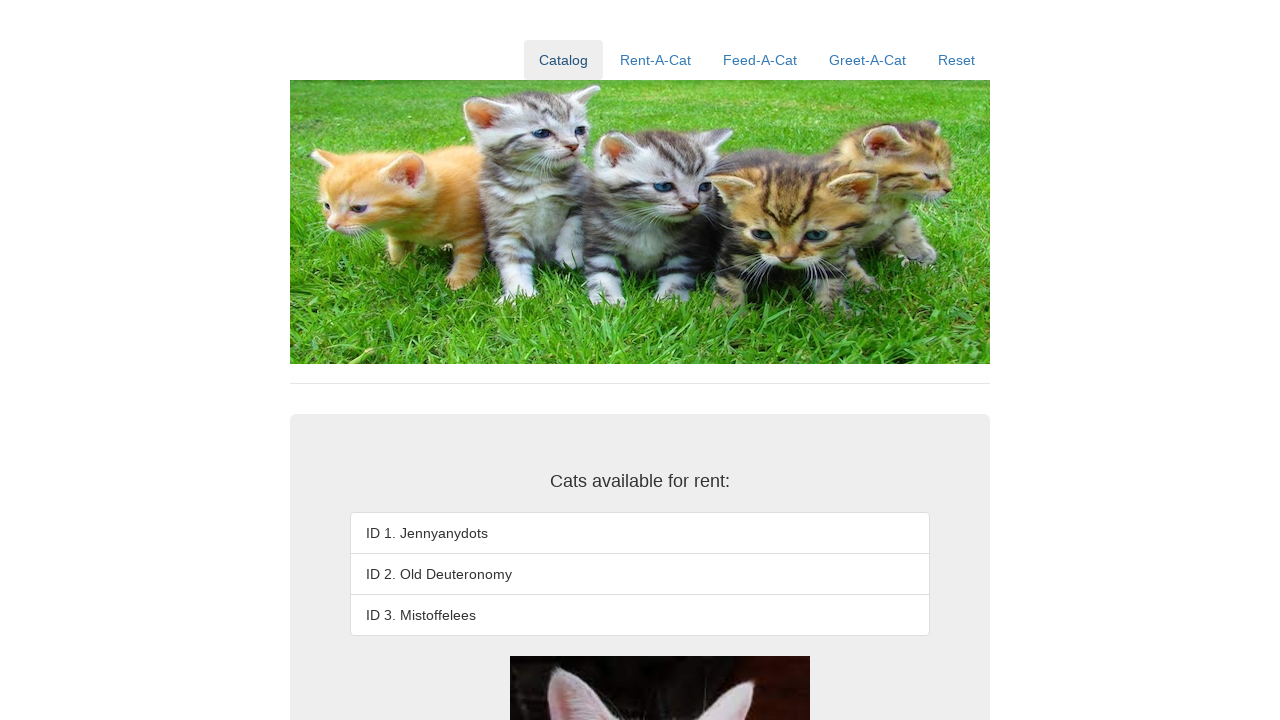

Counted cat items in the listing
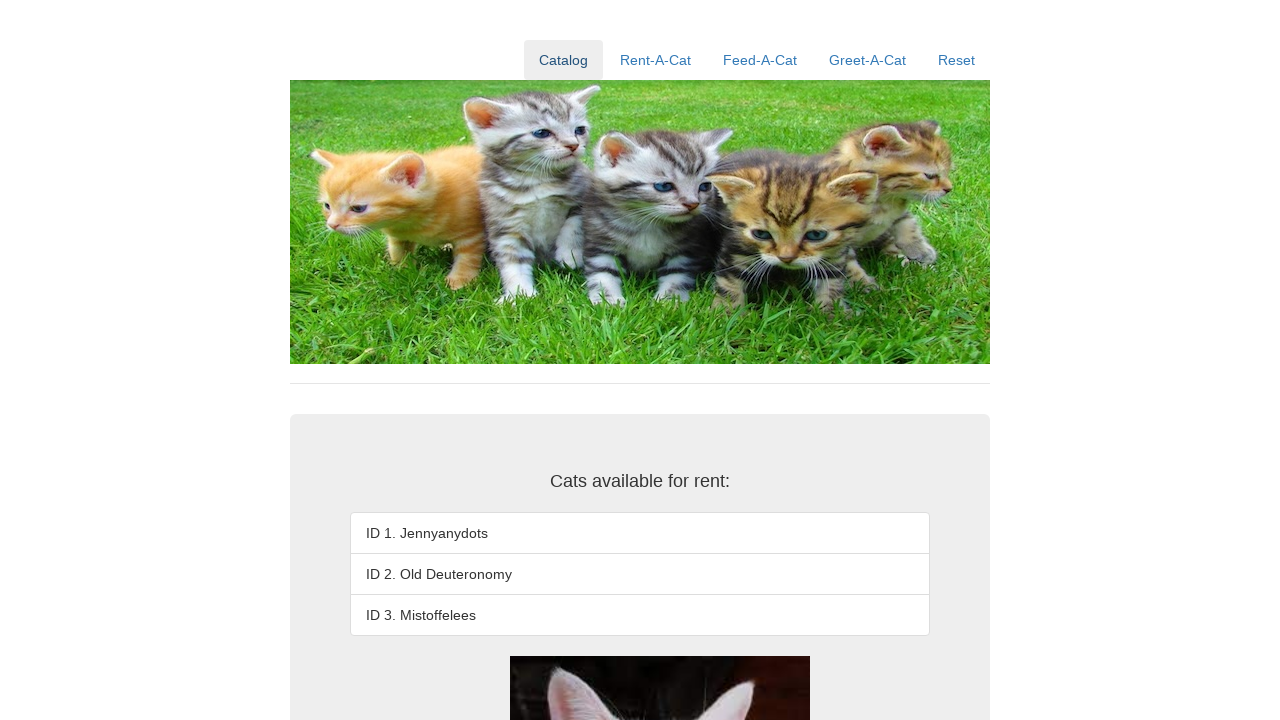

Verified there are exactly 3 cat items
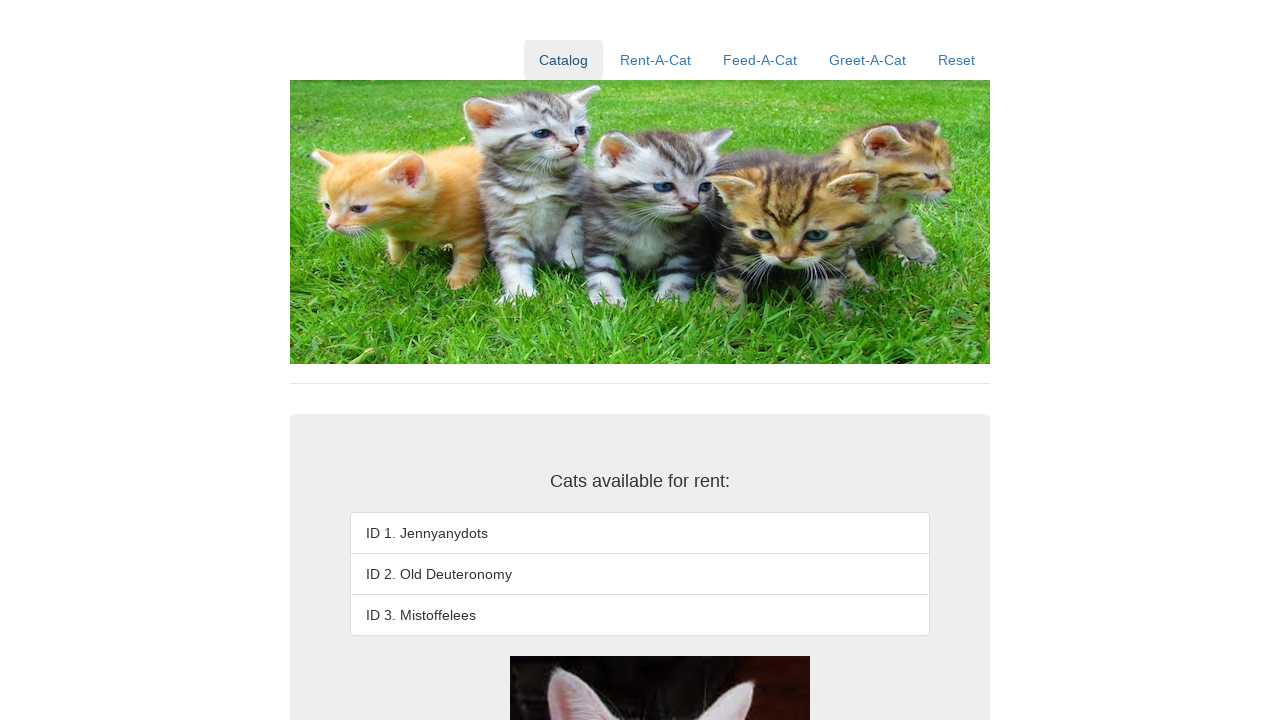

Verified the third cat's text is 'ID 3. Mistoffelees'
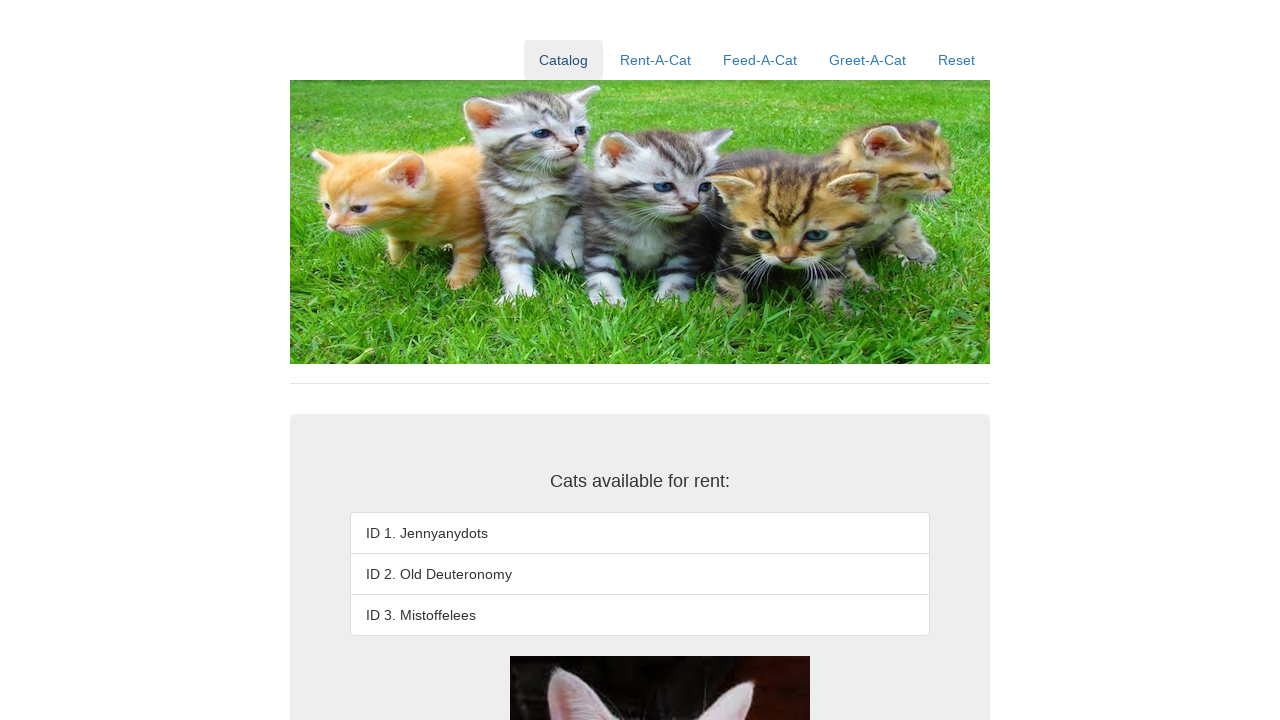

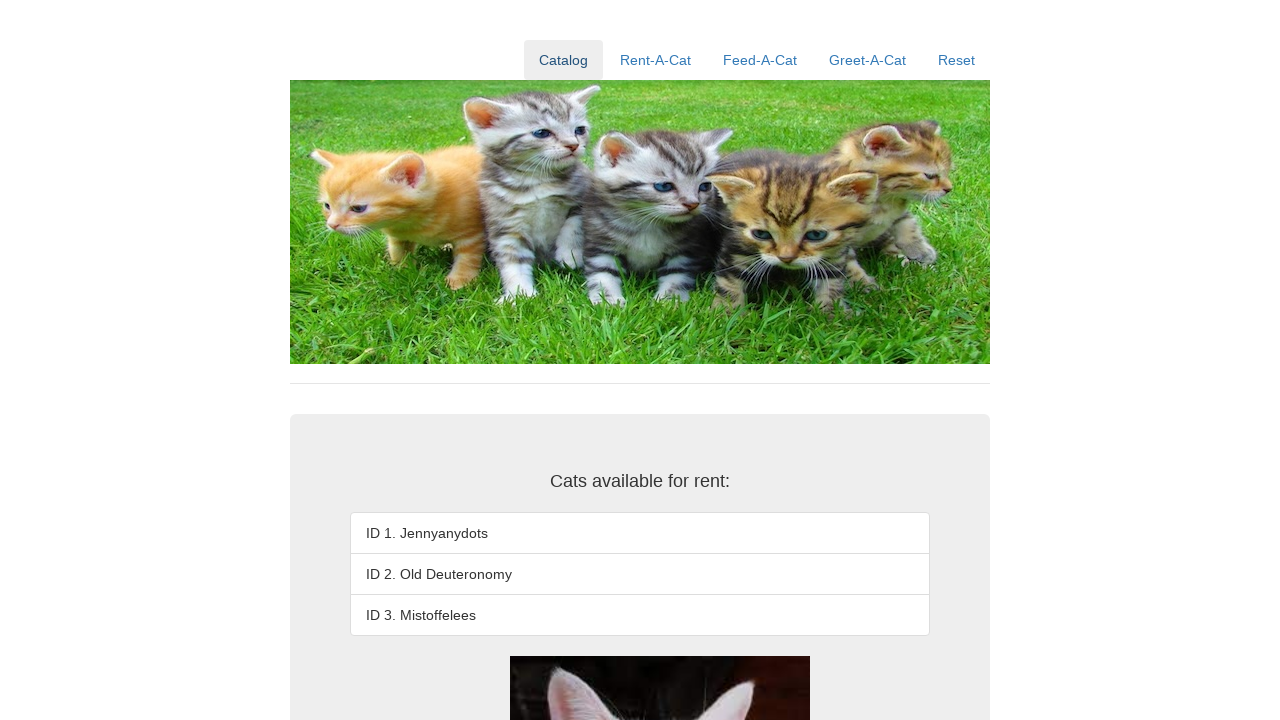